Tests navigation through the third box section - clicking through o-nas, instituce, and vedeni pages

Starting URL: https://www.npu.cz/cs

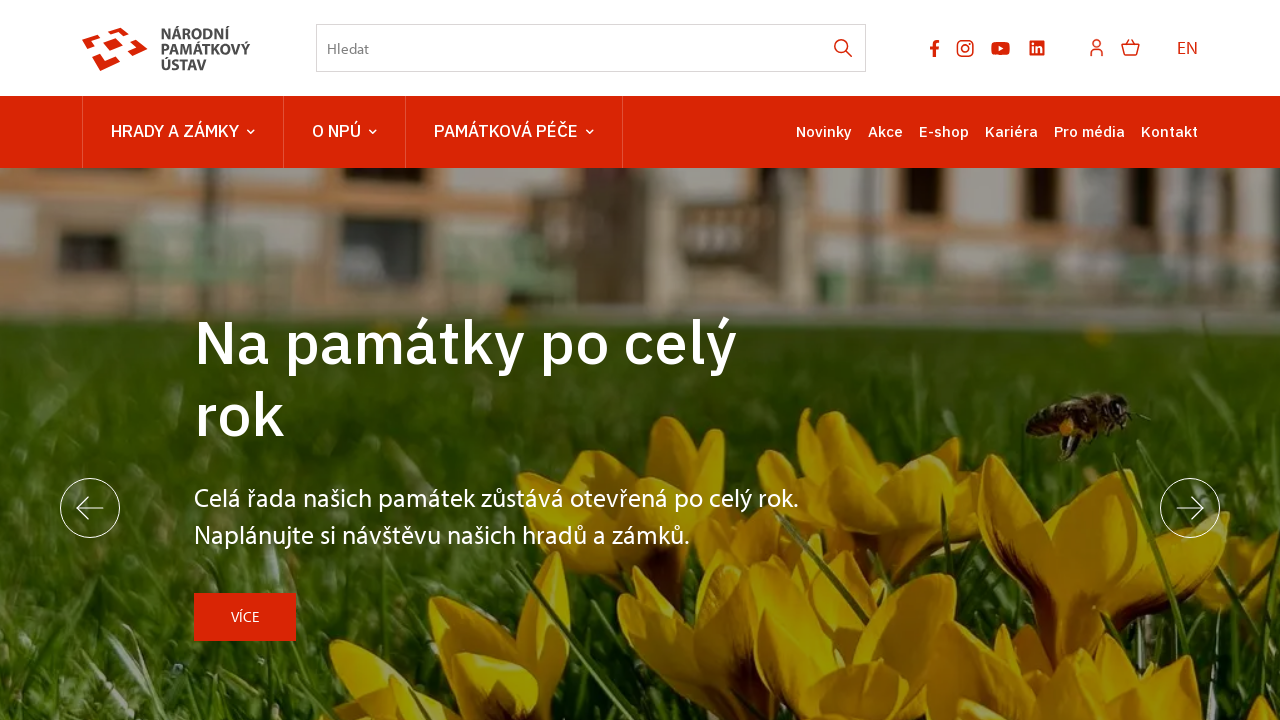

Clicked 'Kdo jsme' link to navigate to o-nas section at (1012, 361) on internal:role=link[name="Kdo jsme"i]
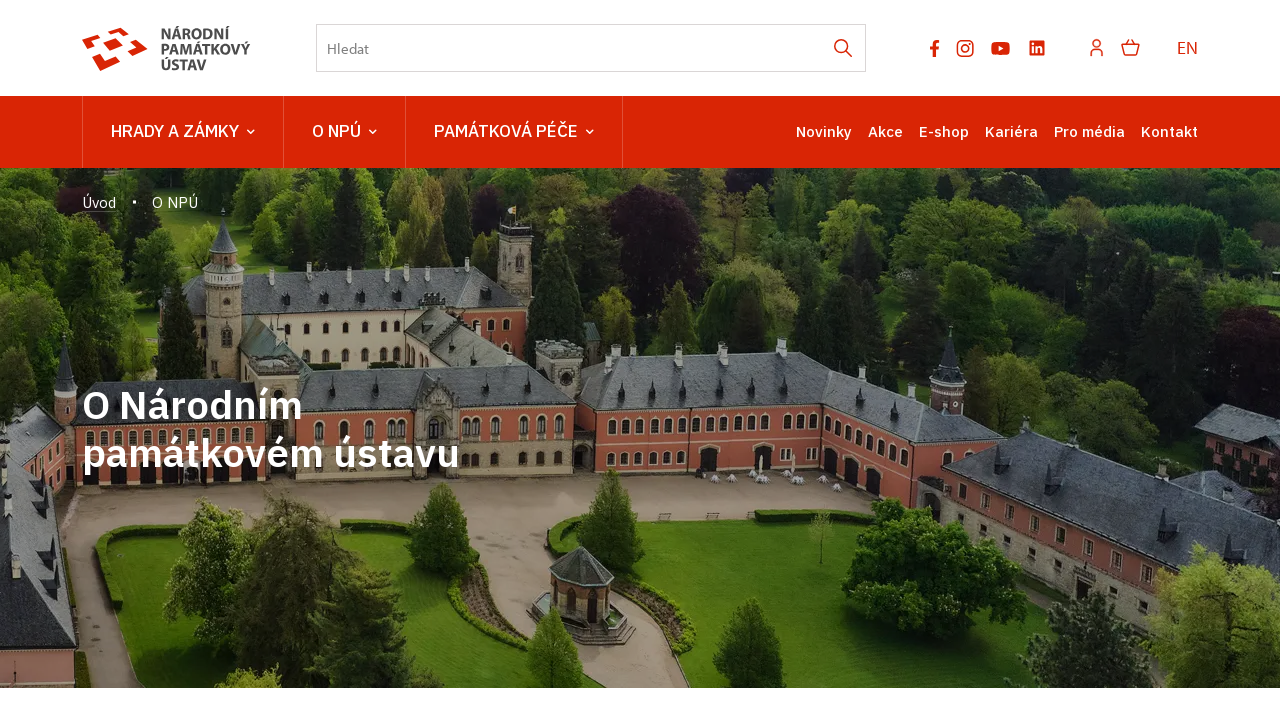

Verified URL contains 'o-nas'
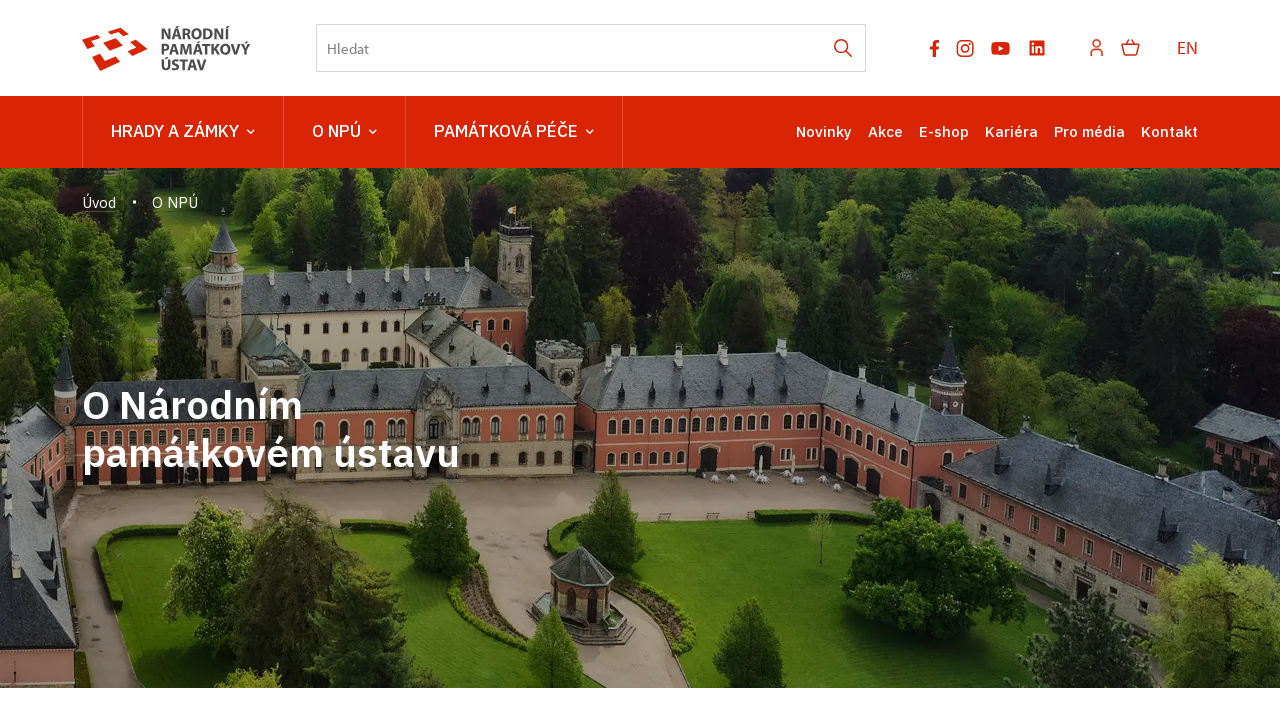

Clicked 'Instituce' link to navigate to instituce section at (196, 360) on internal:role=link[name="Instituce"i]
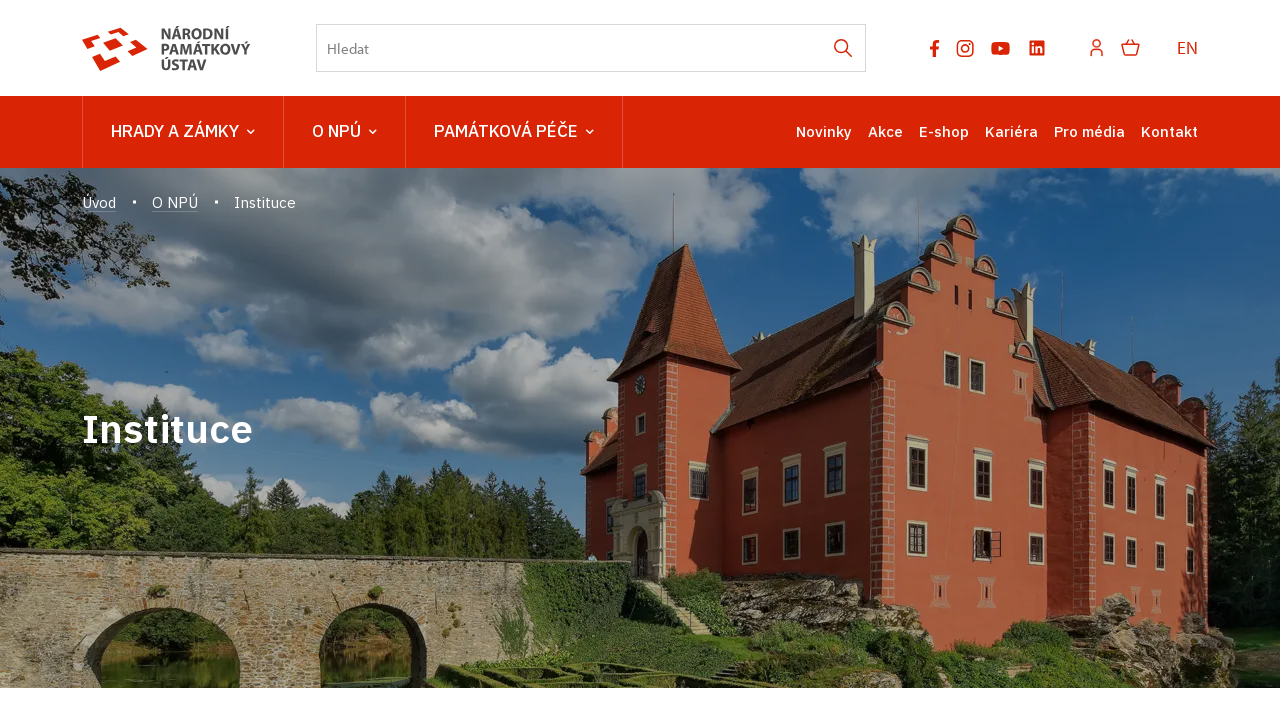

Verified URL contains 'instituce'
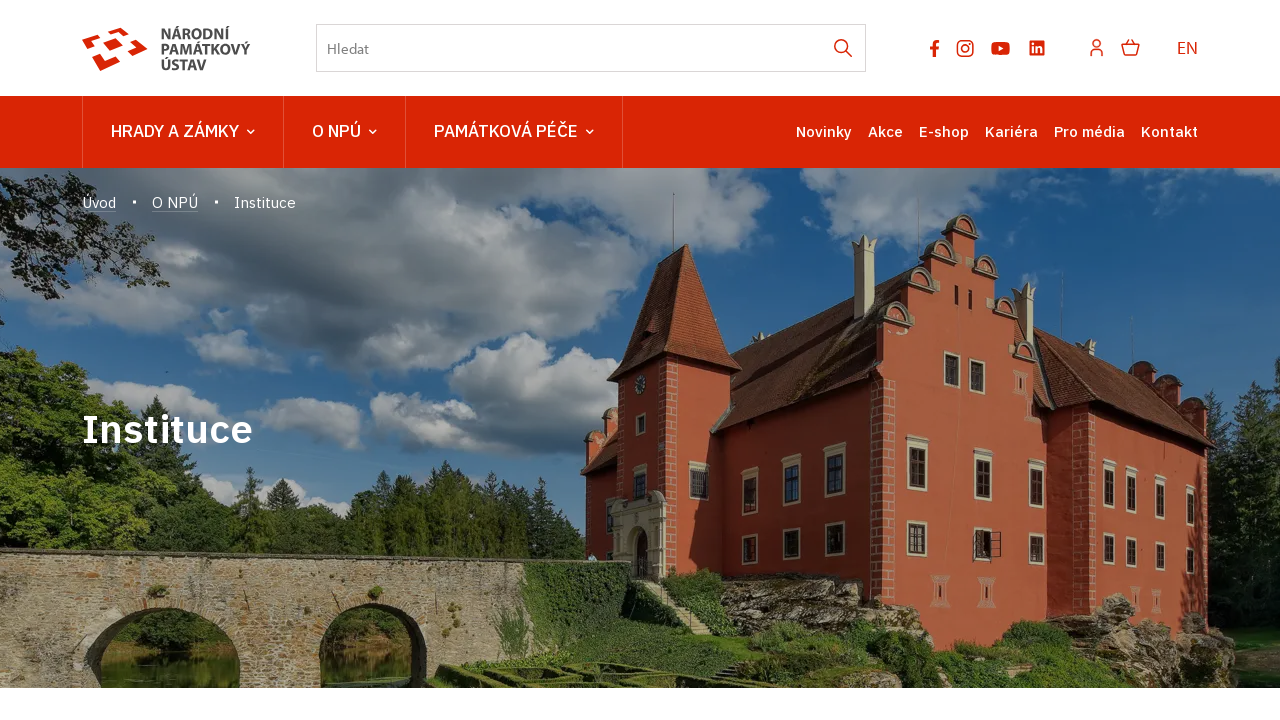

Clicked first 'Vedení NPÚ' link to navigate to vedeni section at (212, 361) on internal:role=link[name="Vedení NPÚ"i] >> nth=0
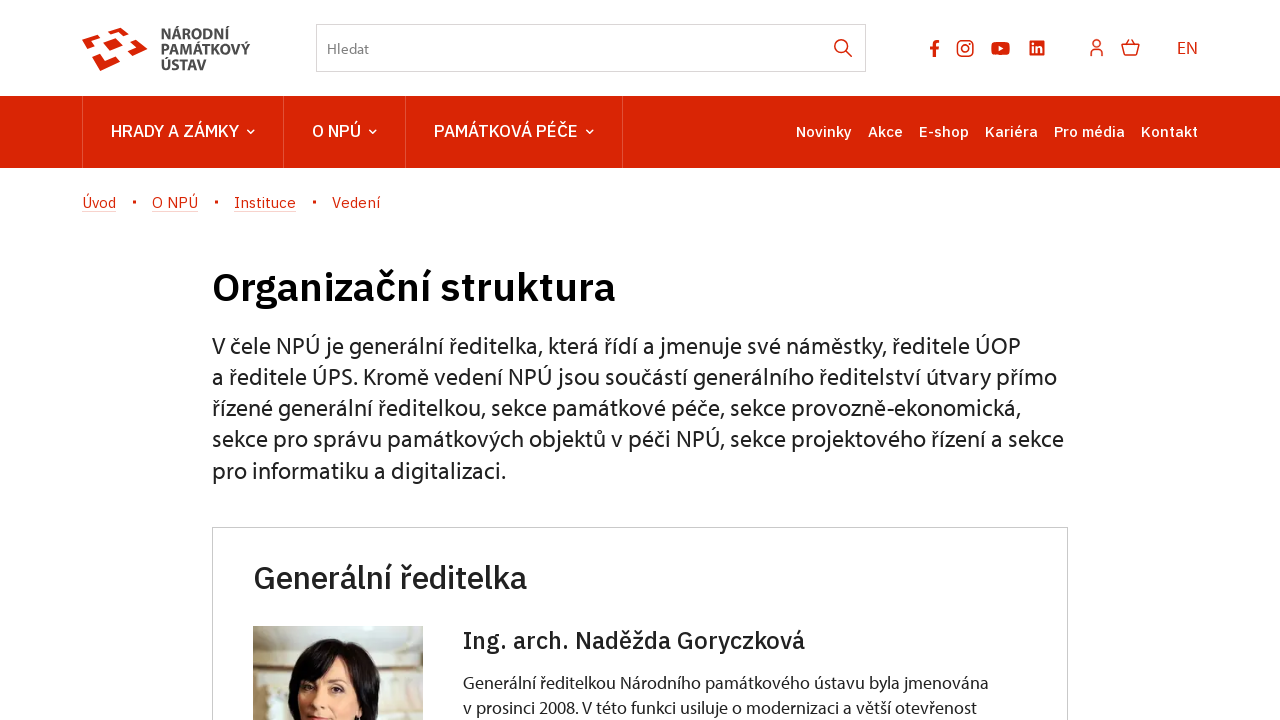

Verified URL contains 'vedeni'
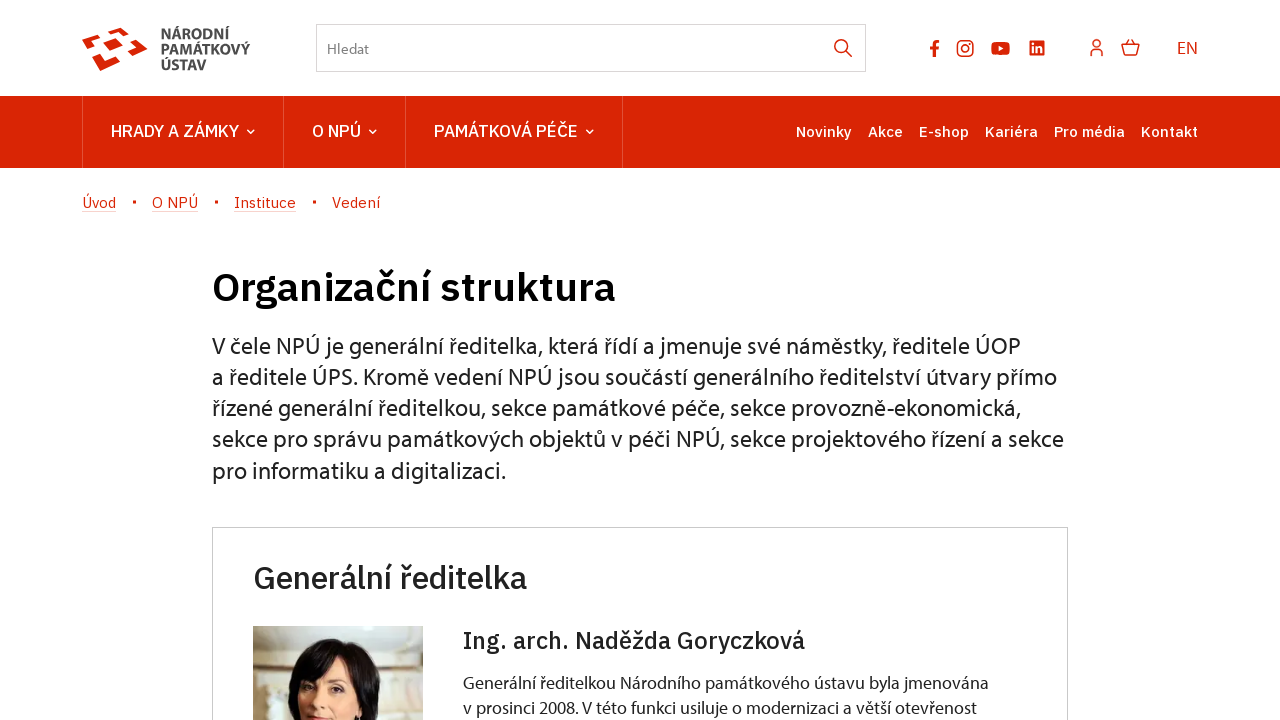

Verified heading 'Ing. arch. Naděžda Goryczková' is visible
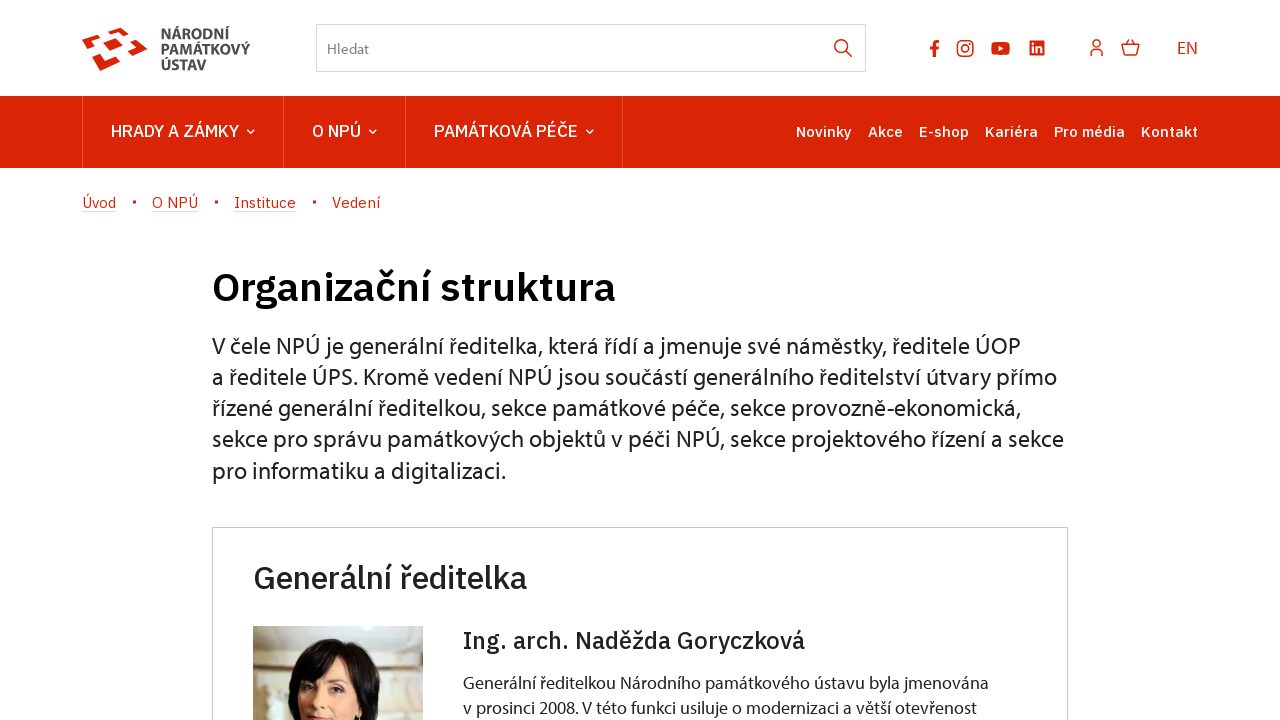

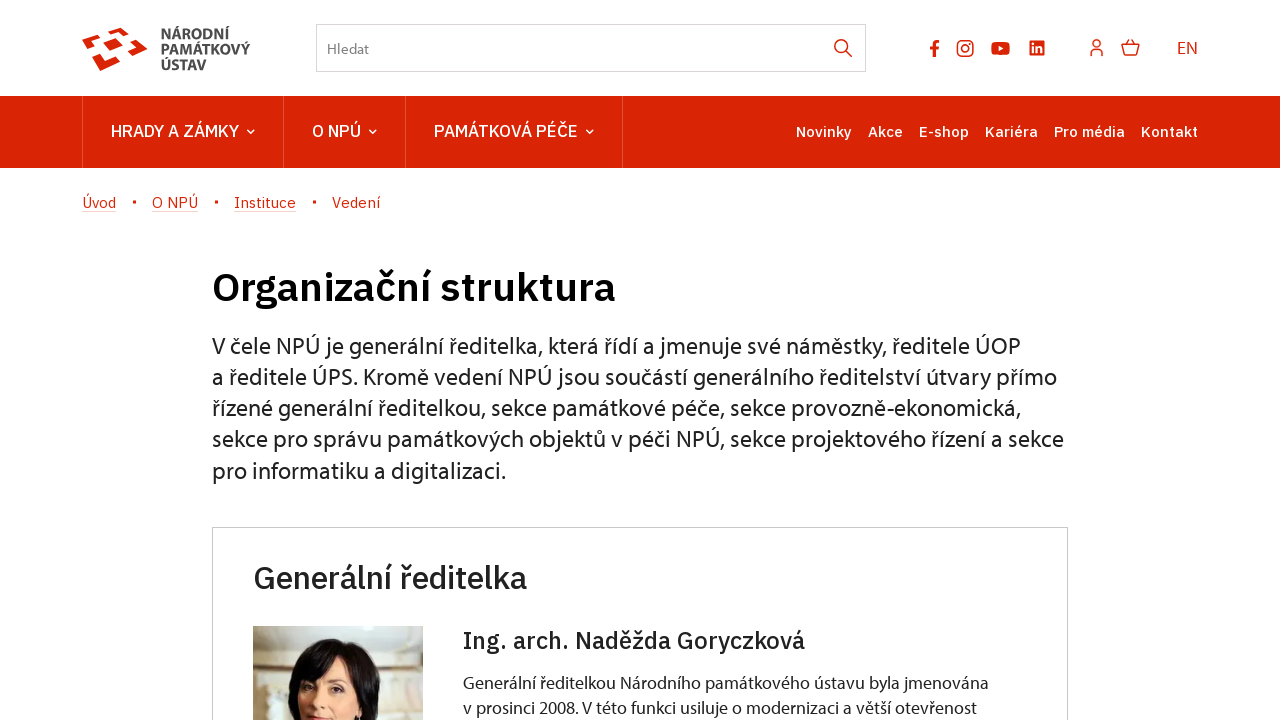